Tests flight booking form by selecting origin and destination airports, picking a date, selecting number of passengers, enabling a discount option, and submitting the search

Starting URL: https://rahulshettyacademy.com/dropdownsPractise/

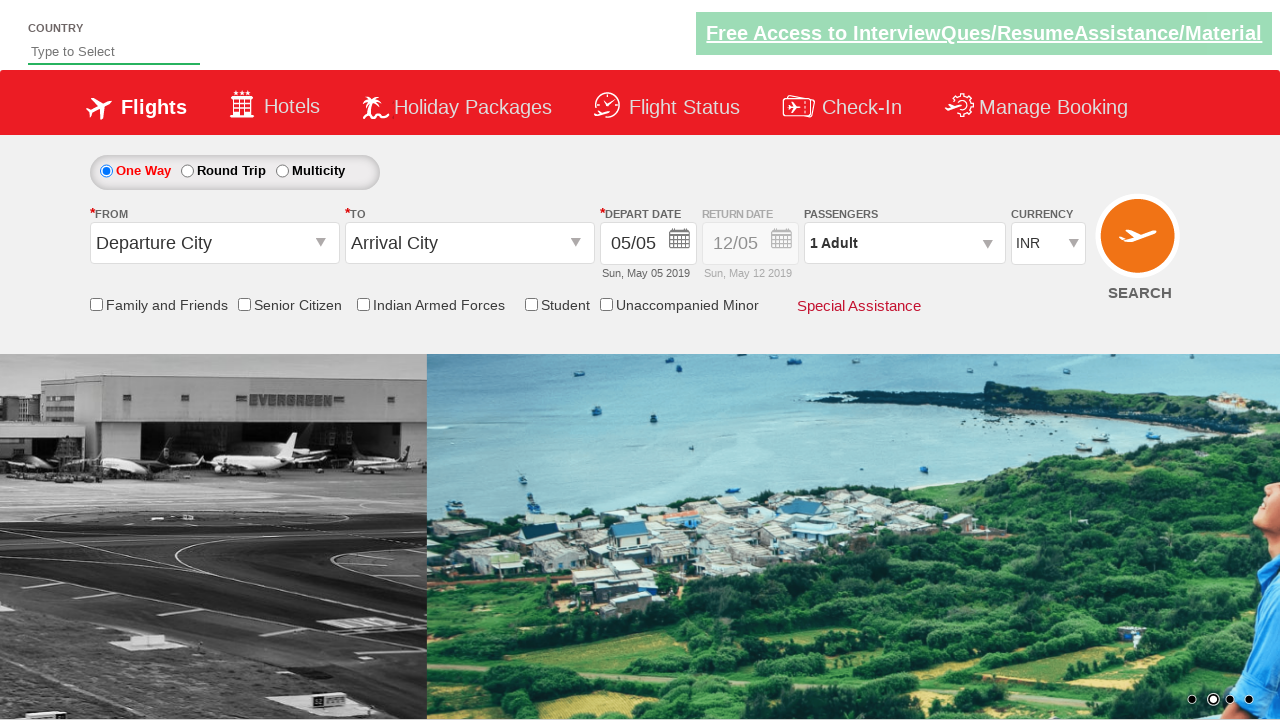

Clicked origin station dropdown at (214, 243) on #ctl00_mainContent_ddl_originStation1_CTXT
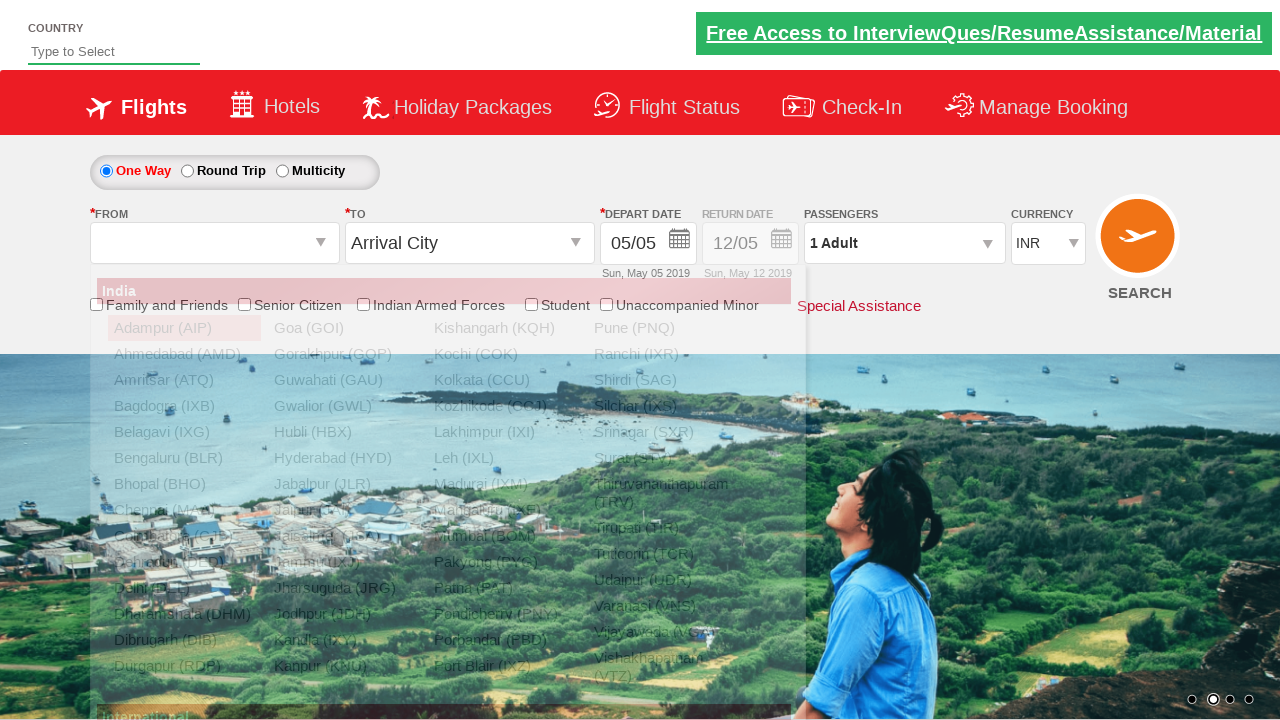

Selected Chennai (MAA) as origin airport at (184, 510) on xpath=//a[@value='MAA']
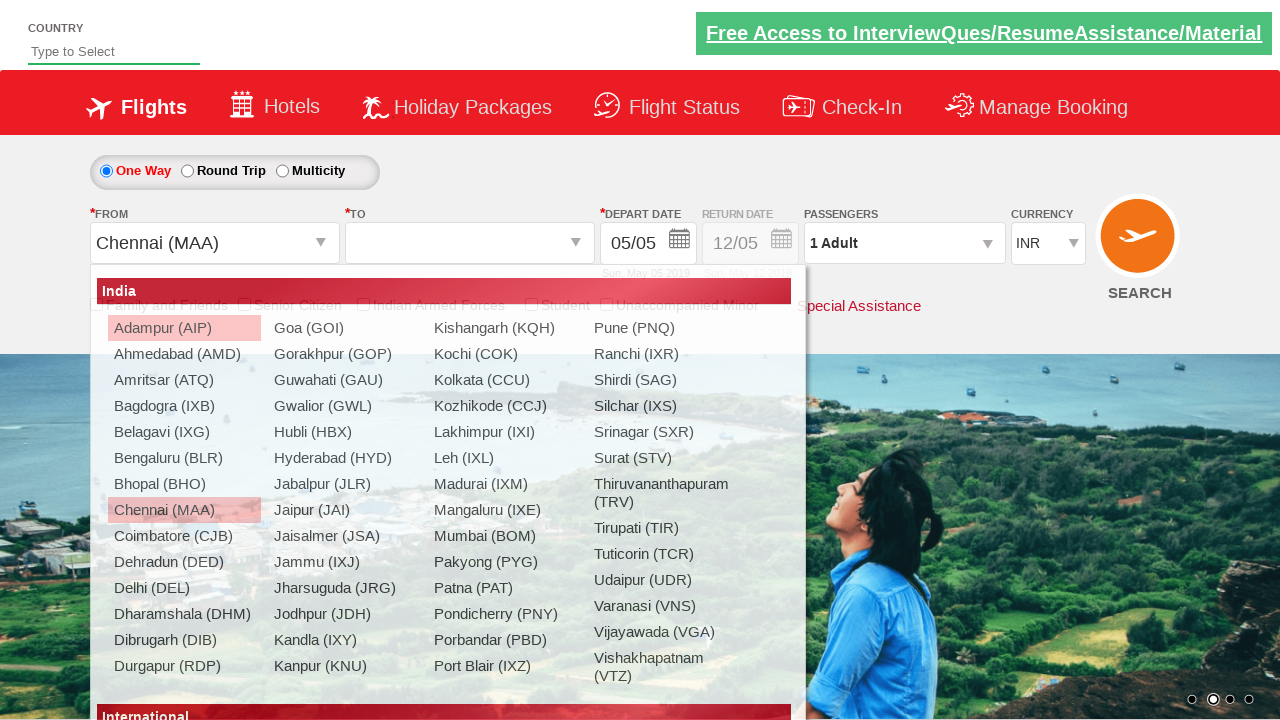

Waited for destination dropdown to be ready
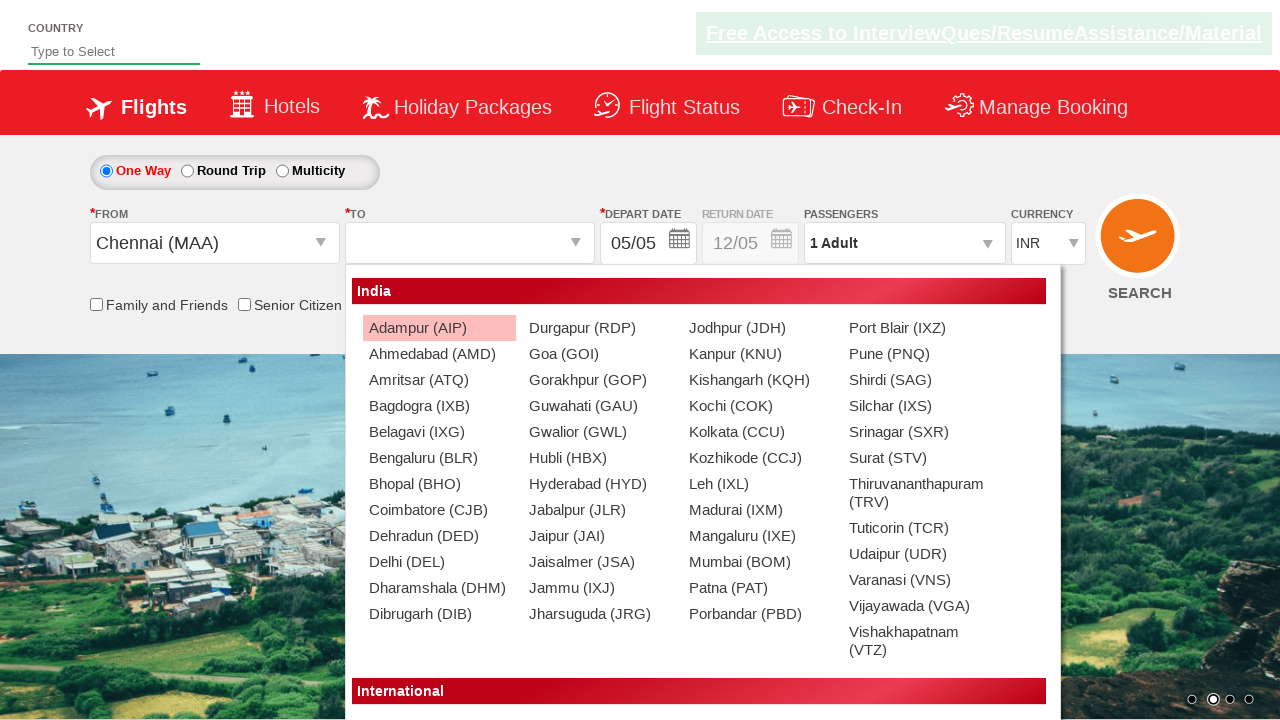

Selected Mumbai (BOM) as destination airport at (759, 562) on xpath=//div[@id='glsctl00_mainContent_ddl_destinationStation1_CTNR'] //a[@value=
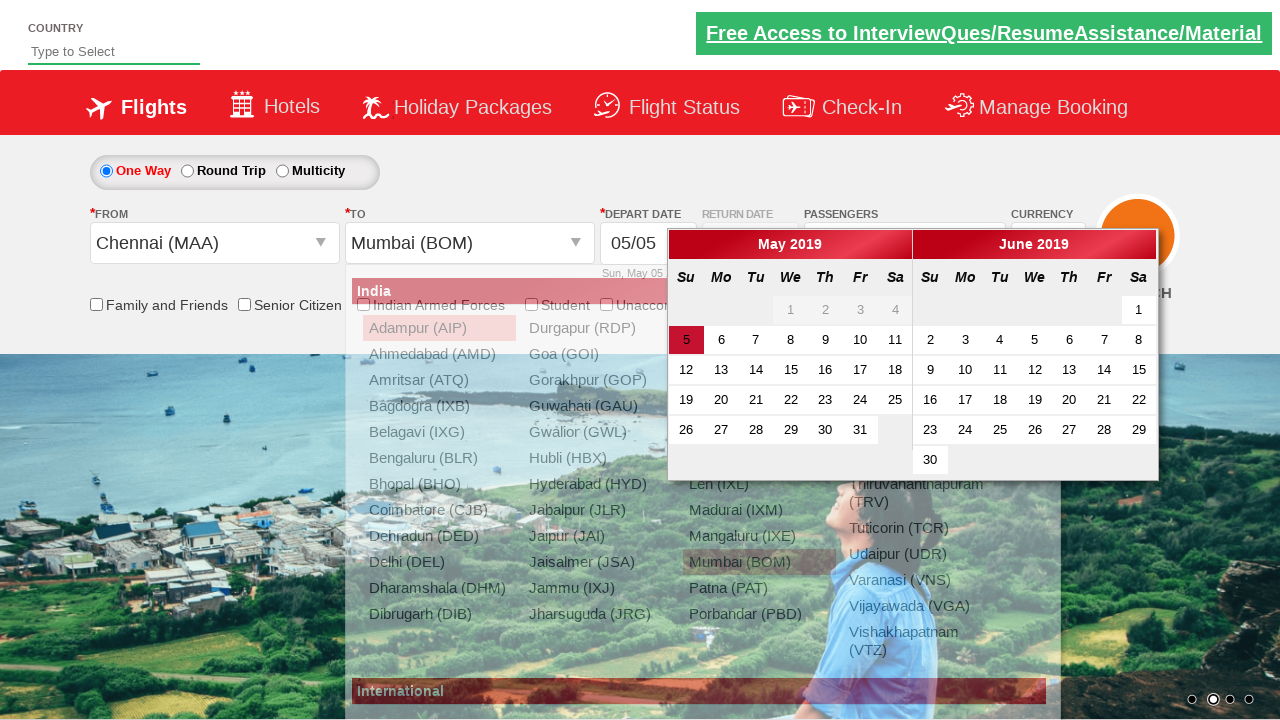

Selected date from calendar at (686, 340) on .ui-state-default.ui-state-active
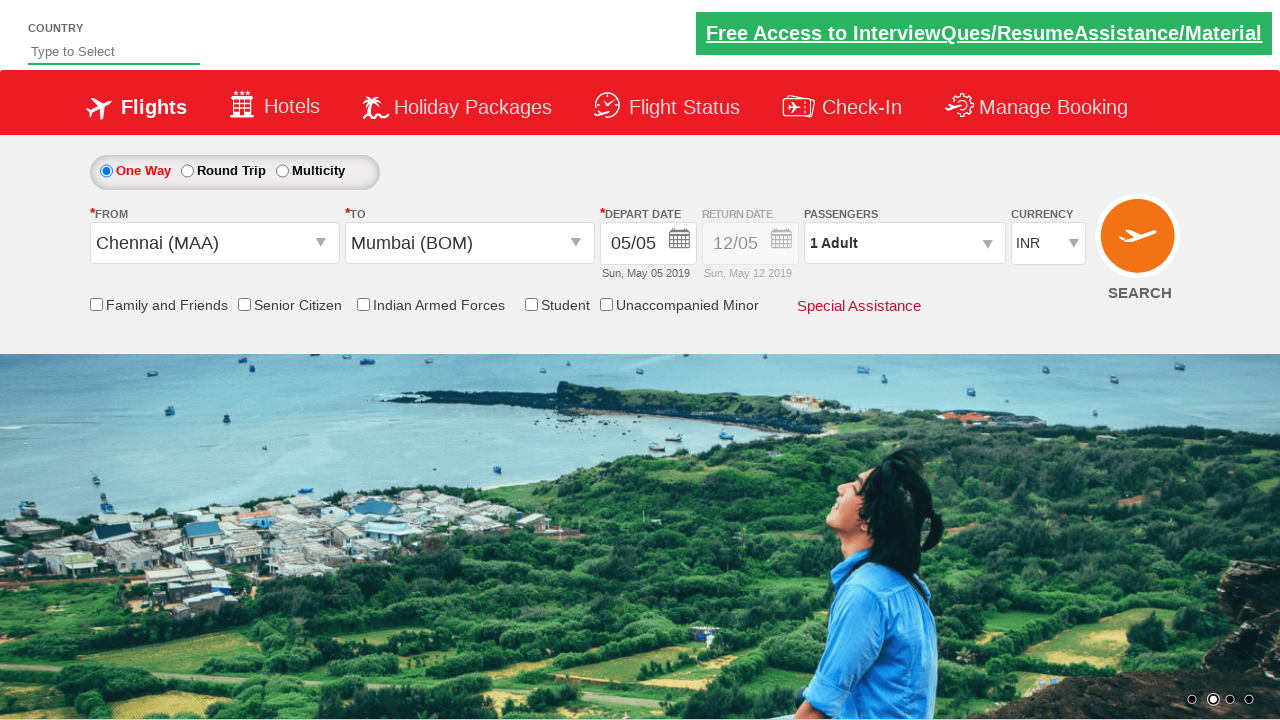

Clicked passenger info dropdown at (904, 243) on #divpaxinfo
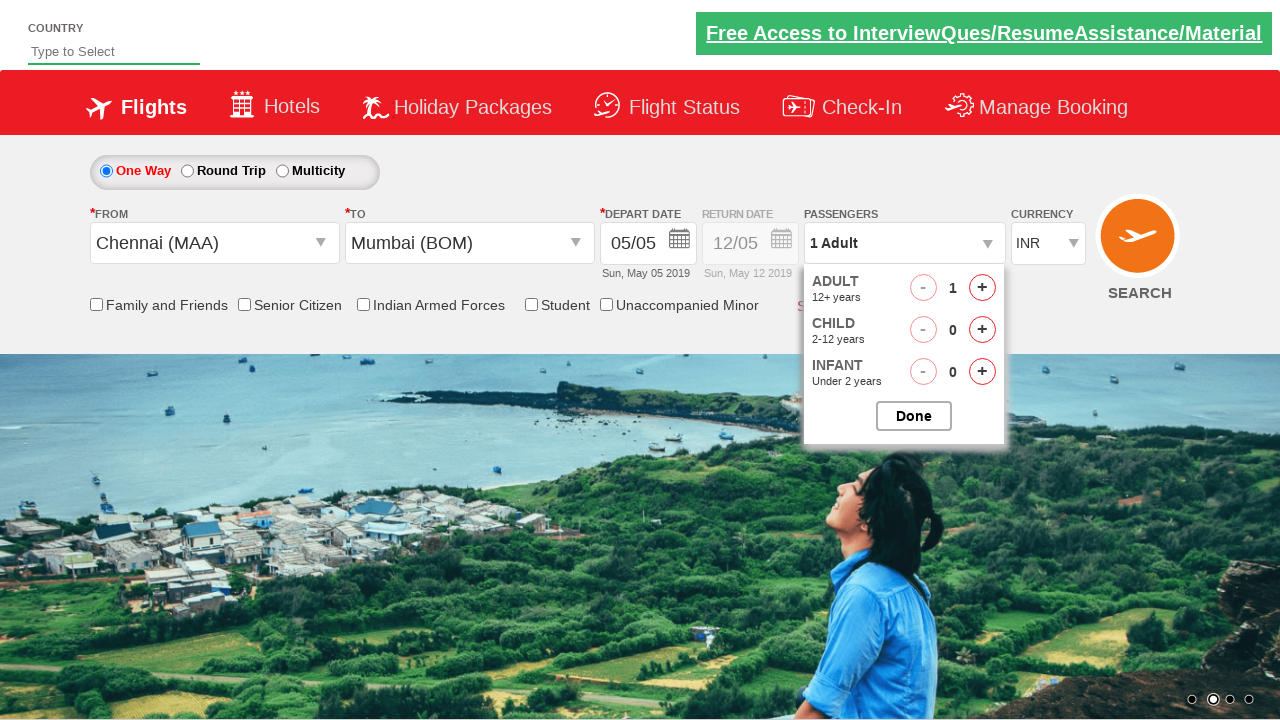

Waited for passenger dropdown to open
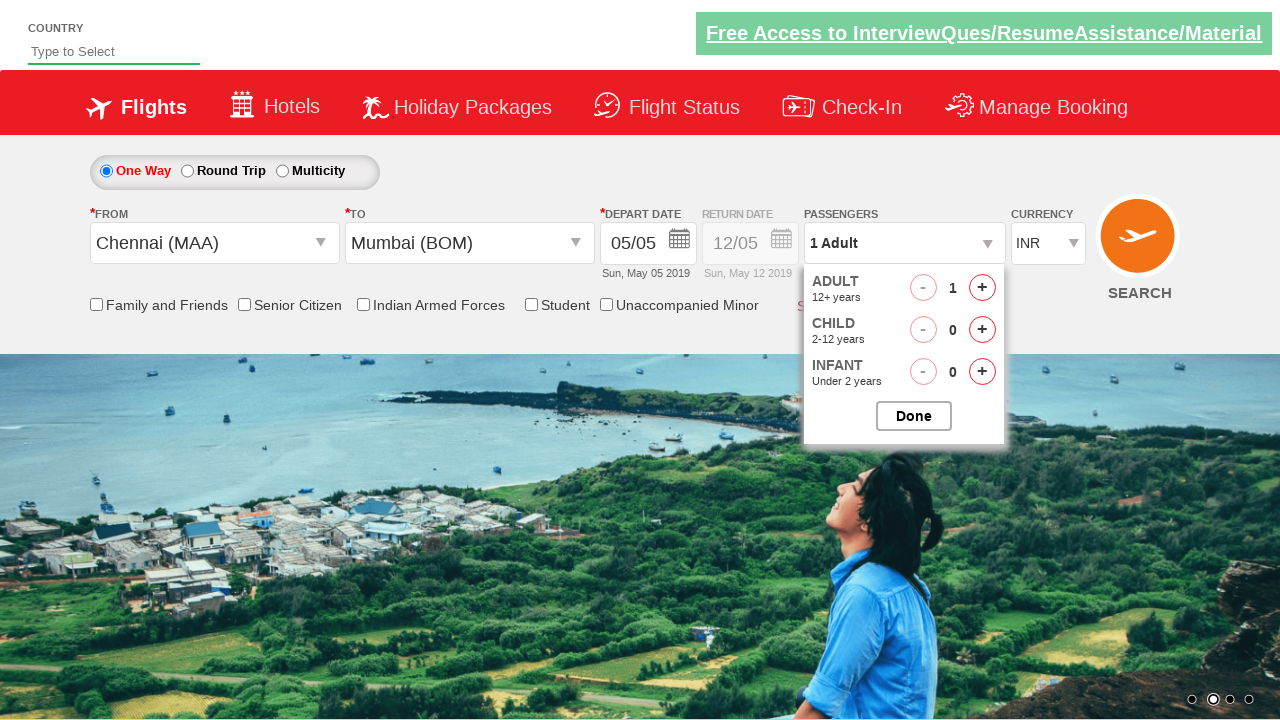

Incremented adult passenger count (1st increment) at (982, 288) on #hrefIncAdt
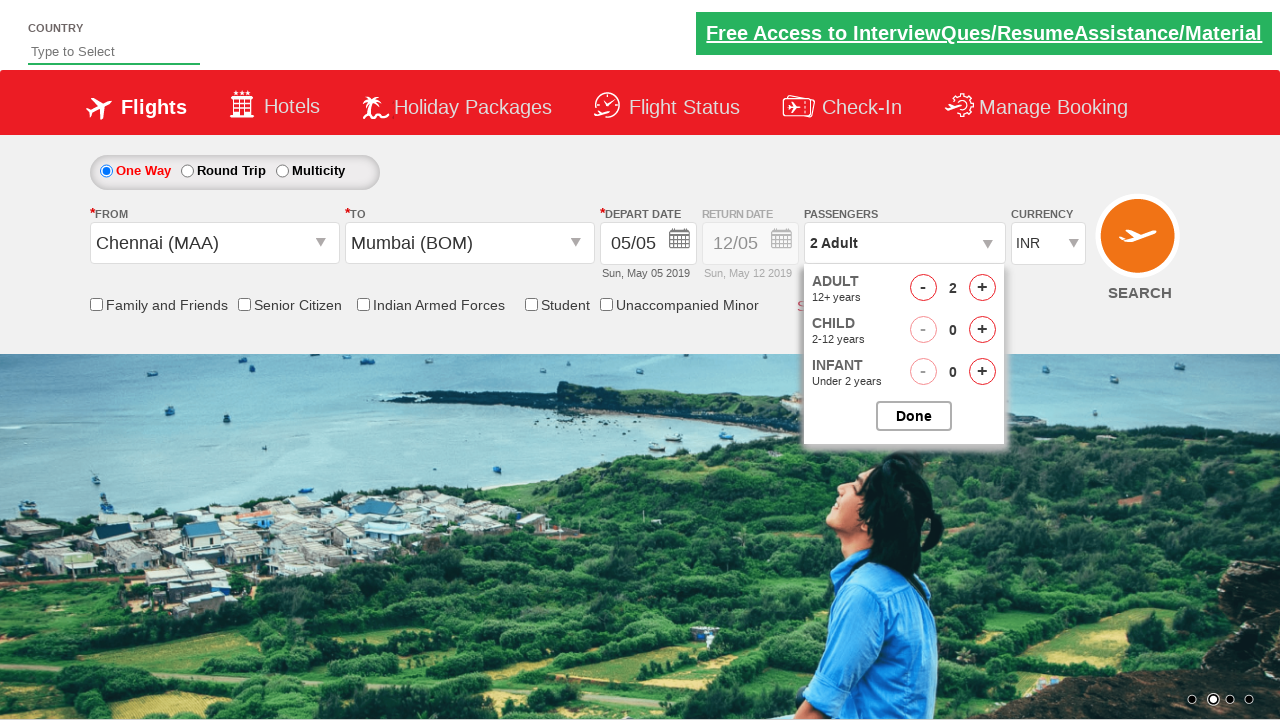

Incremented adult passenger count (2nd increment) at (982, 288) on #hrefIncAdt
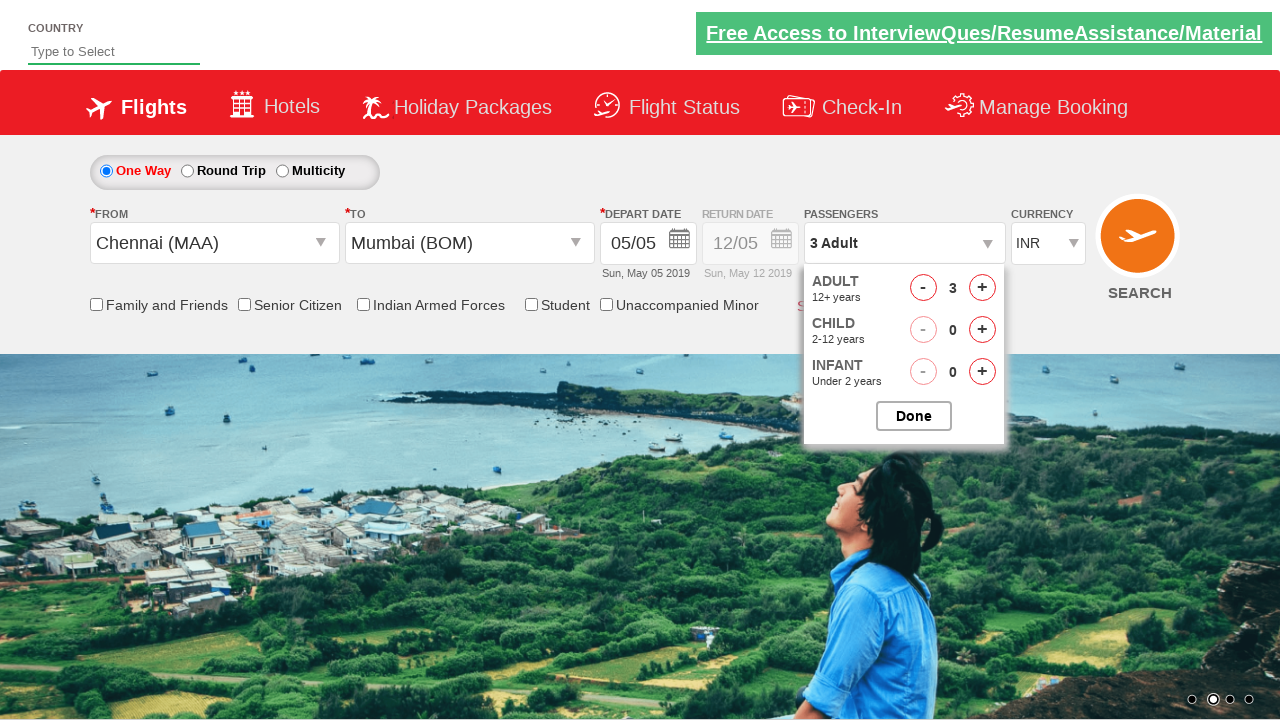

Incremented adult passenger count (3rd increment) - total 4 adults at (982, 288) on #hrefIncAdt
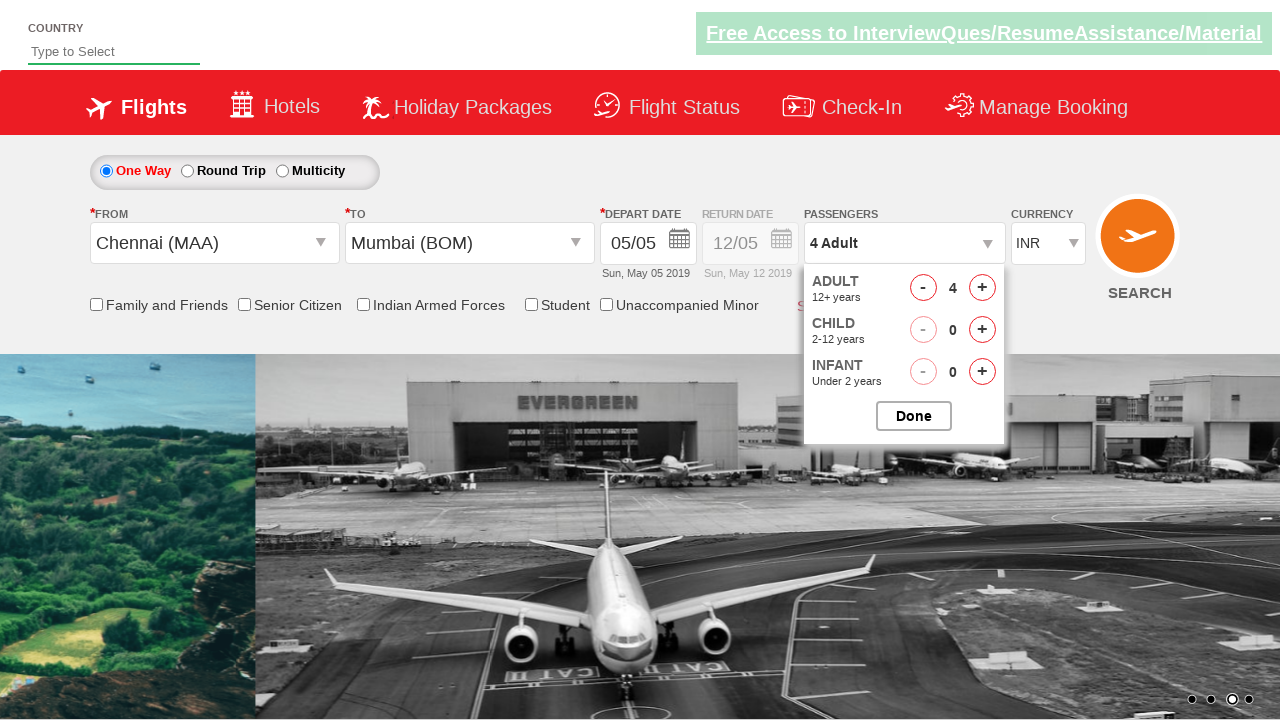

Closed passenger options dropdown at (914, 416) on #btnclosepaxoption
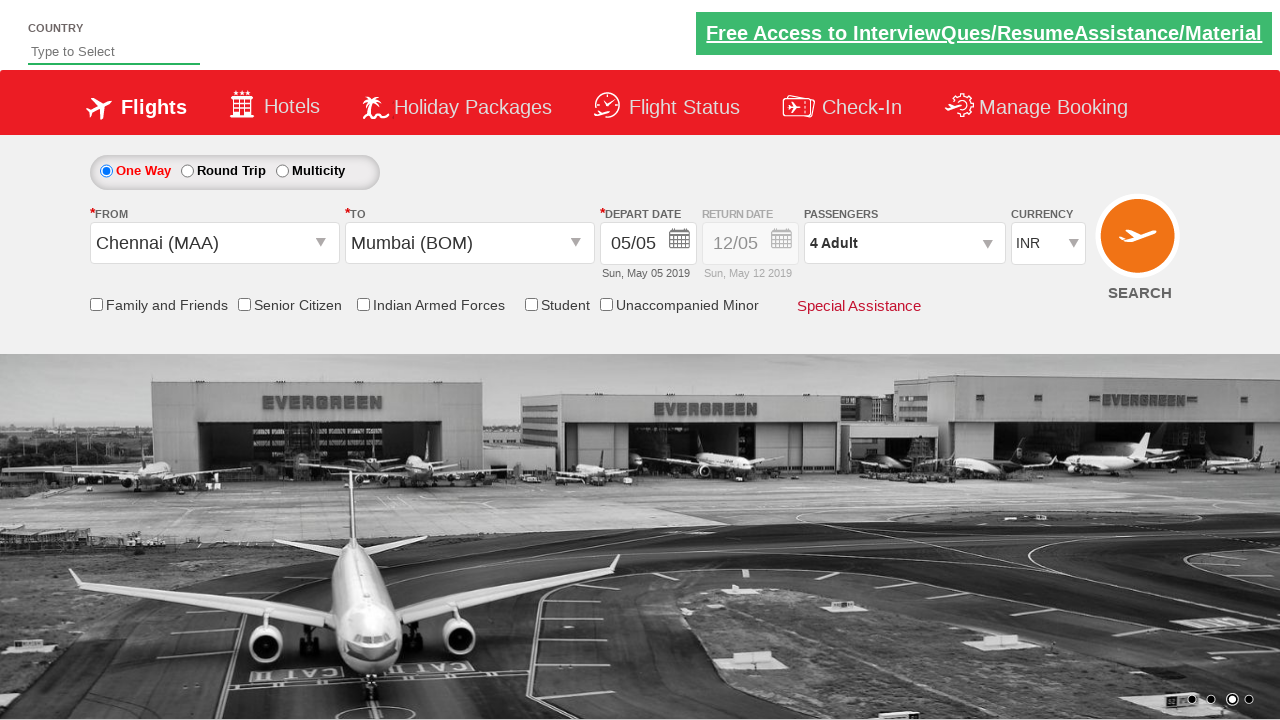

Enabled friends and family discount option at (96, 304) on #ctl00_mainContent_chk_friendsandfamily
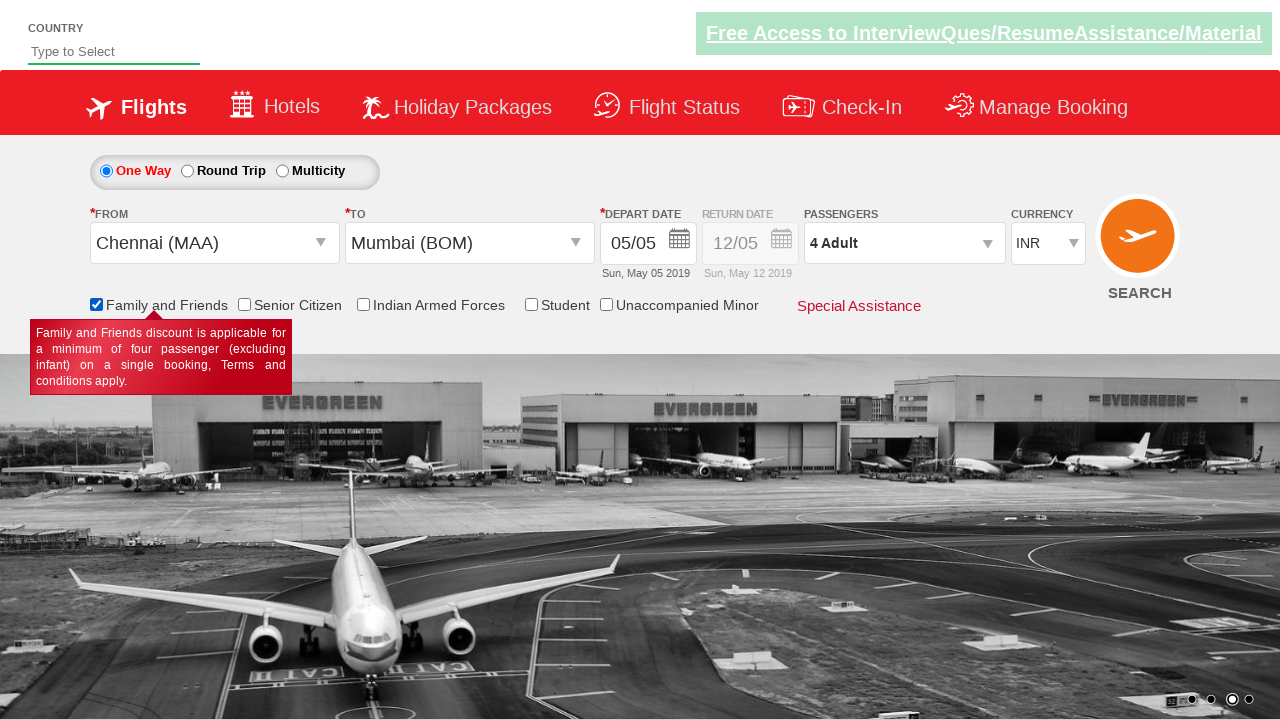

Waited before submitting search
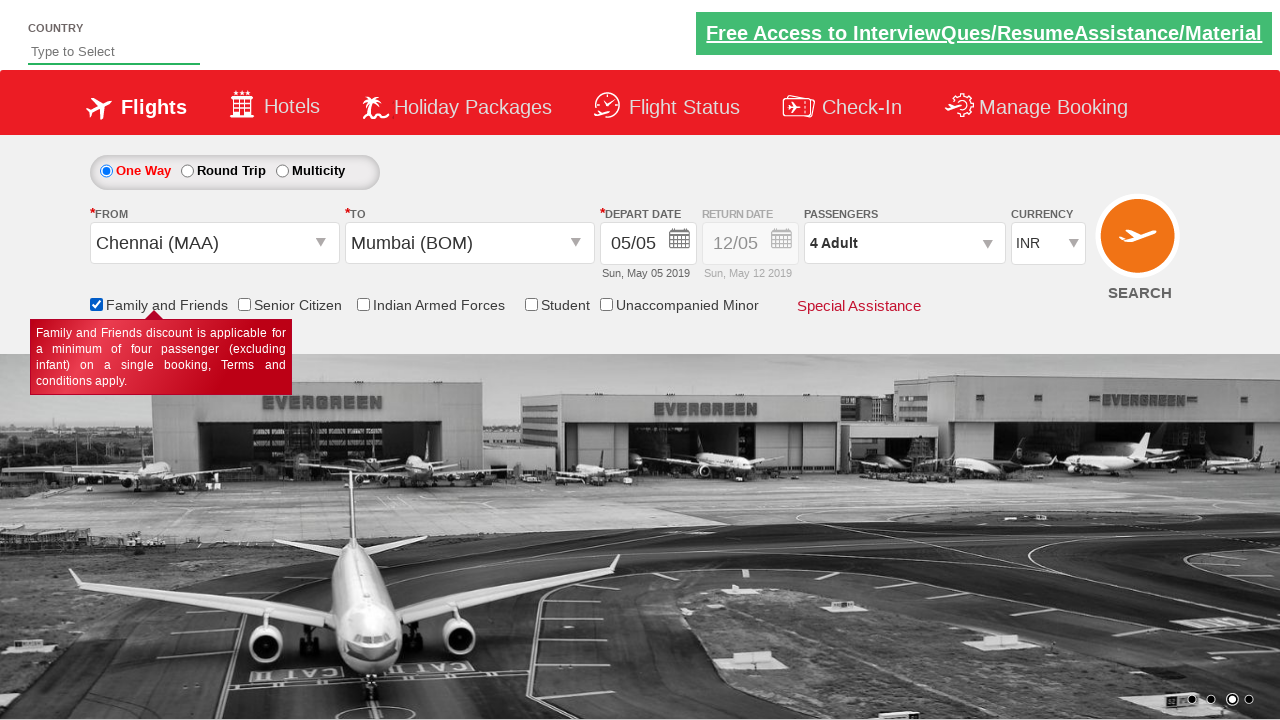

Clicked Find Flights button to submit search at (1140, 245) on #ctl00_mainContent_btn_FindFlights
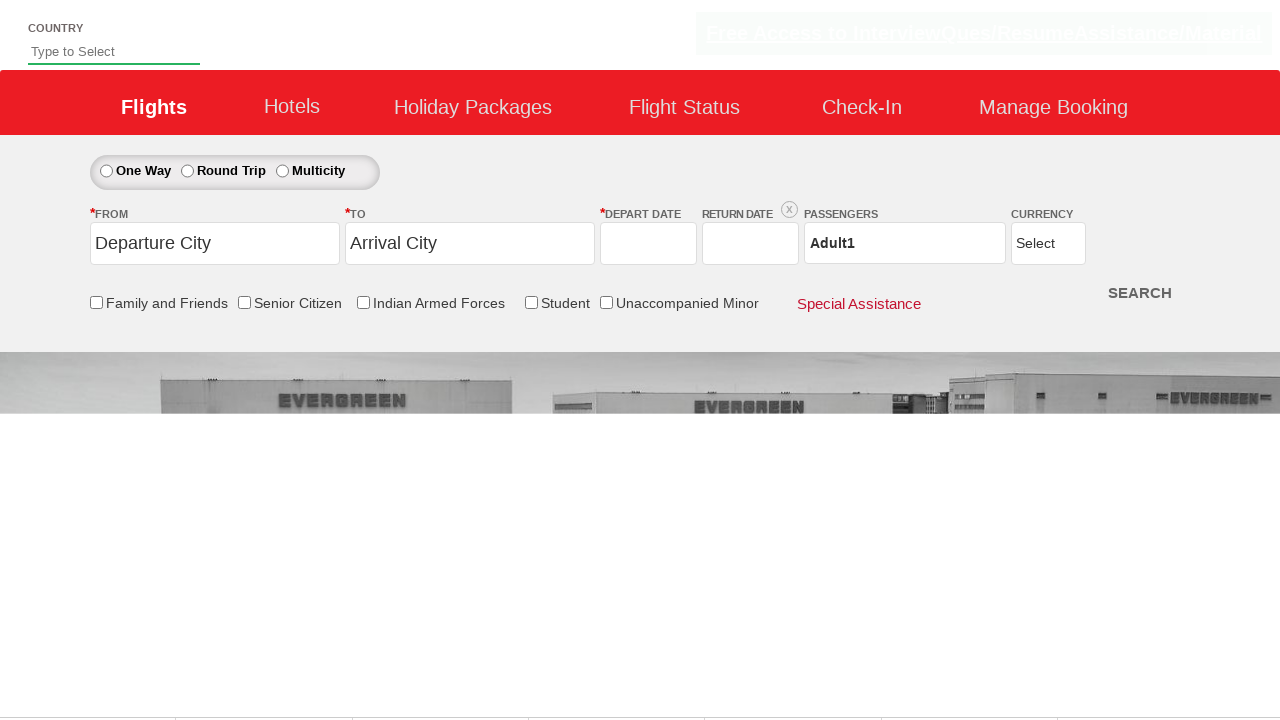

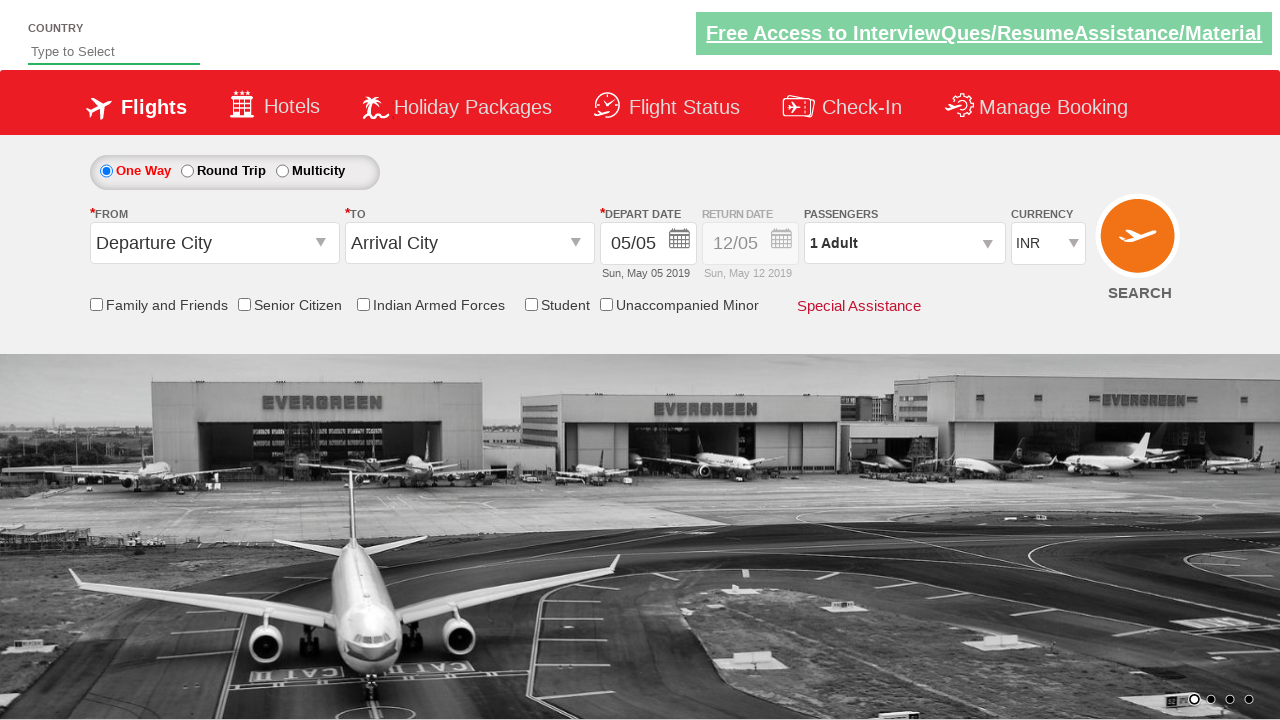